Tests checkbox functionality by clicking a checkbox, submitting, verifying the result, then repeating the process to test stale element handling

Starting URL: https://www.qa-practice.com/elements/checkbox/single_checkbox

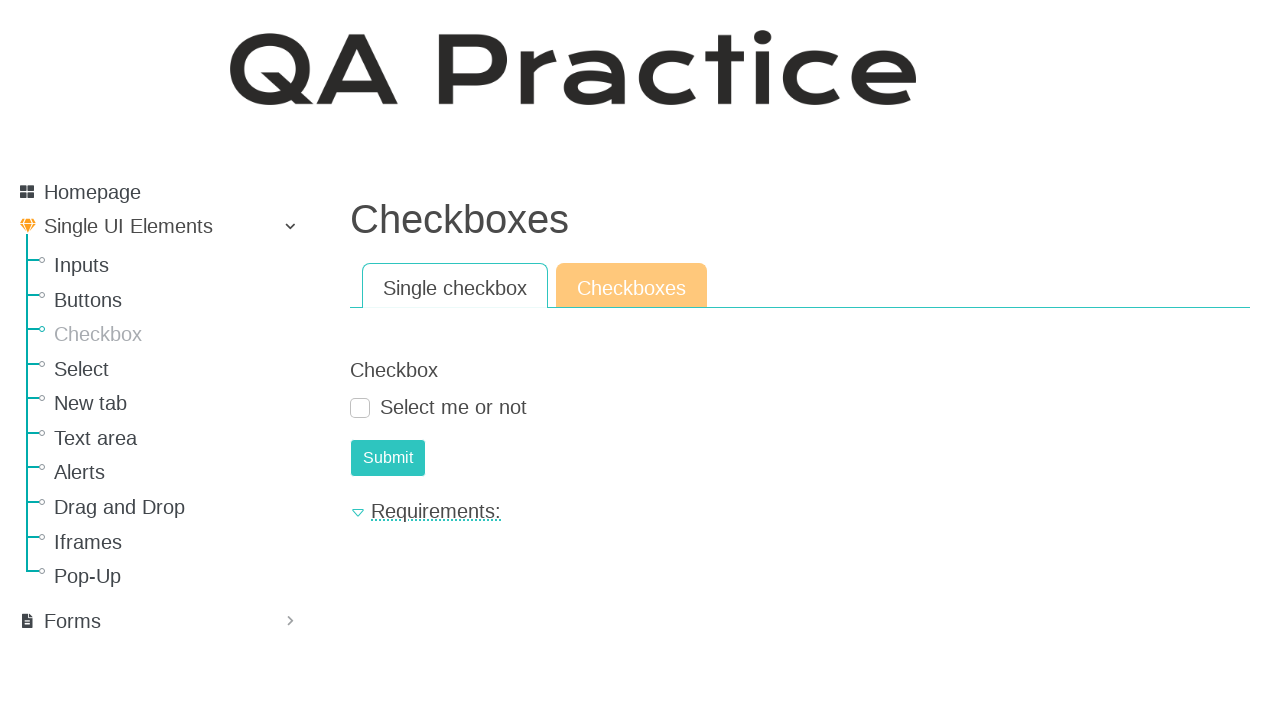

Clicked the checkbox at (360, 408) on #id_checkbox_0
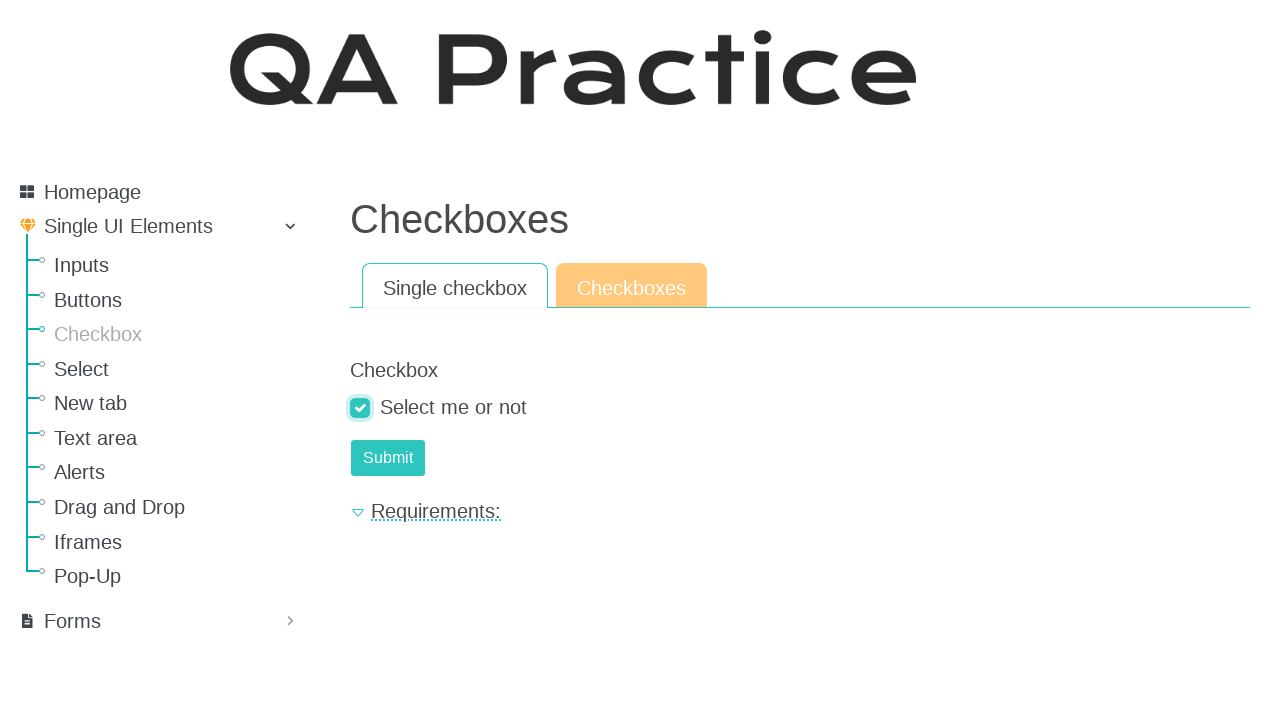

Submitted the form at (388, 458) on #submit-id-submit
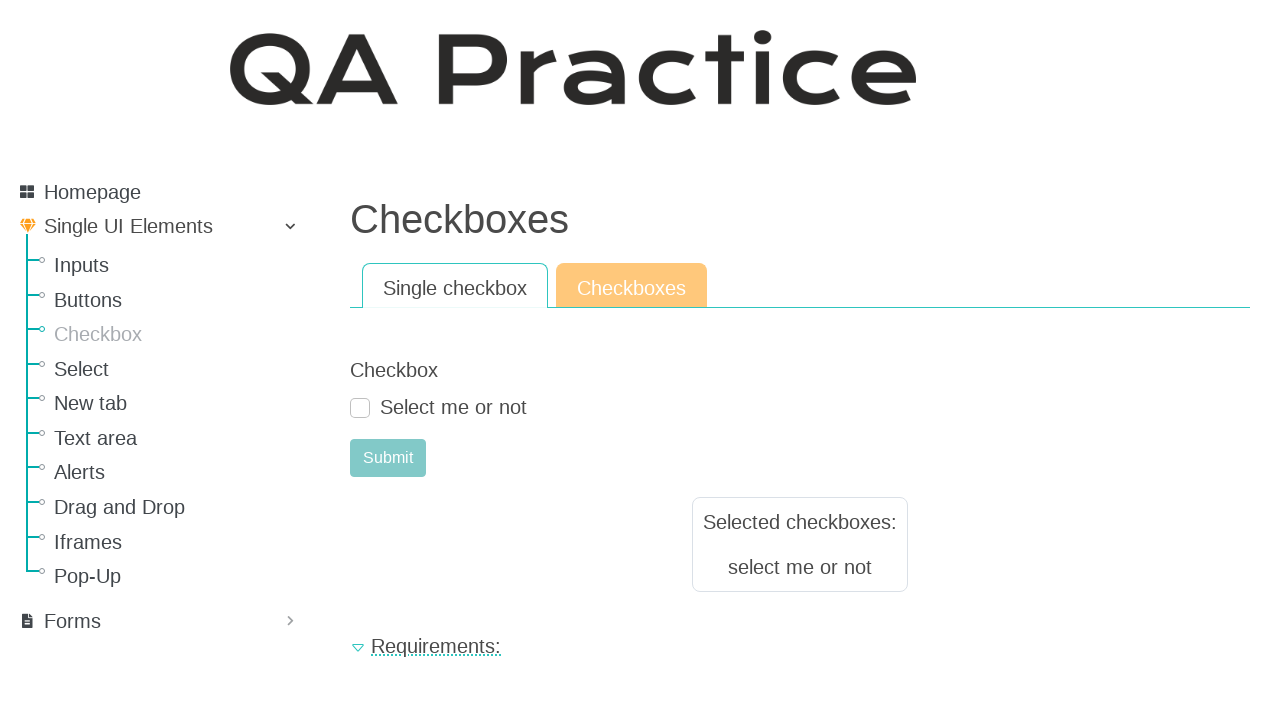

Verified result text matches 'select me or not'
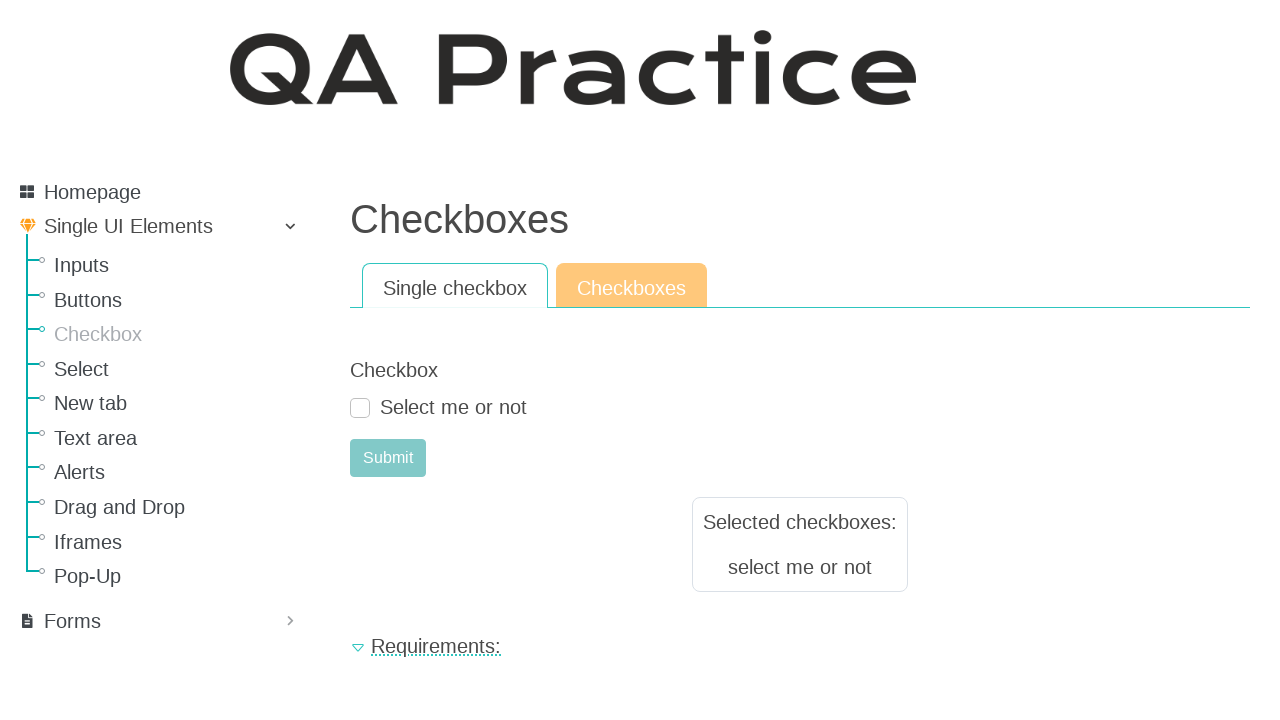

Clicked the checkbox again to test stale element handling at (360, 408) on #id_checkbox_0
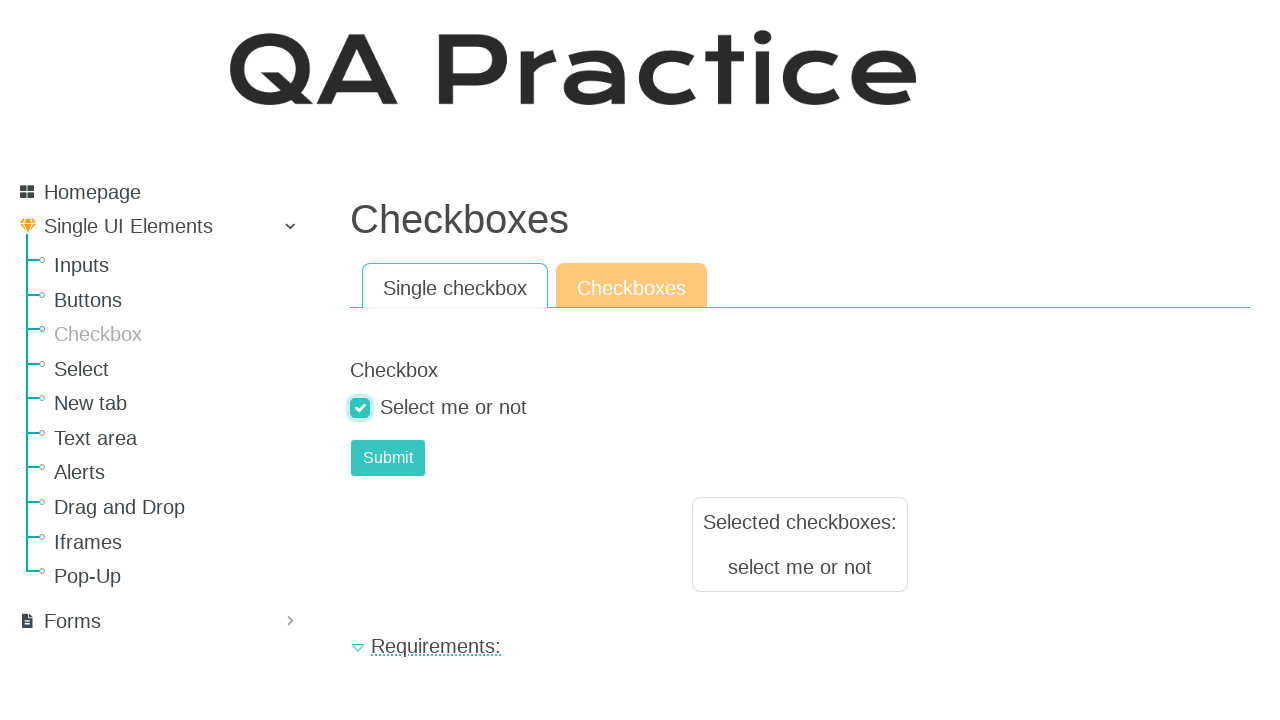

Submitted the form again at (388, 458) on #submit-id-submit
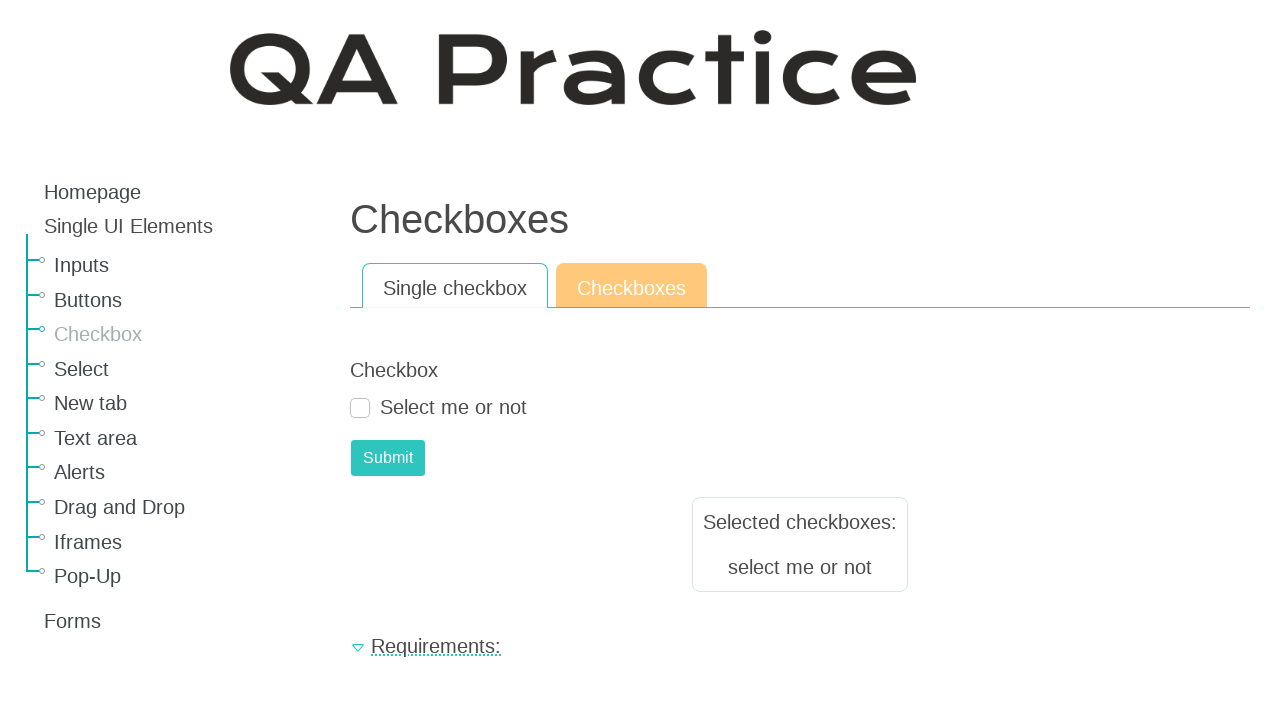

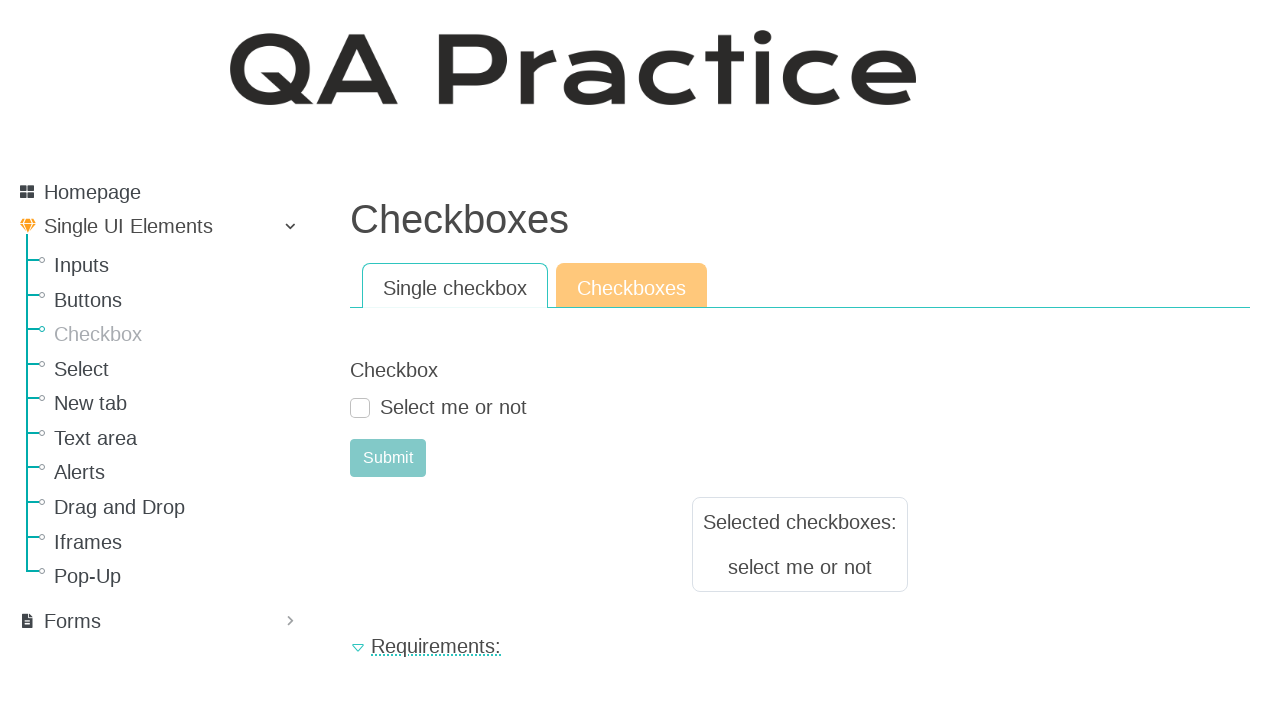